Opens the Cadbury Gifting website to verify it loads successfully

Starting URL: https://cadburygifting.in/

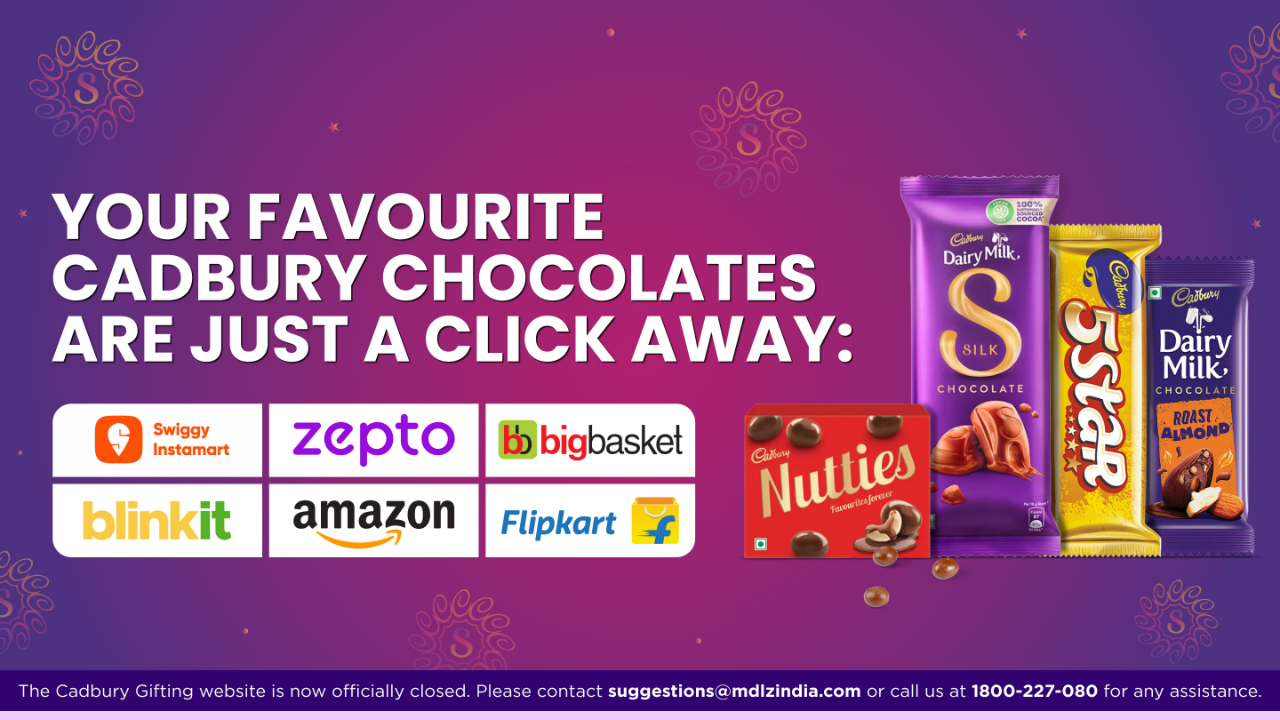

Cadbury Gifting website loaded successfully at https://cadburygifting.in/
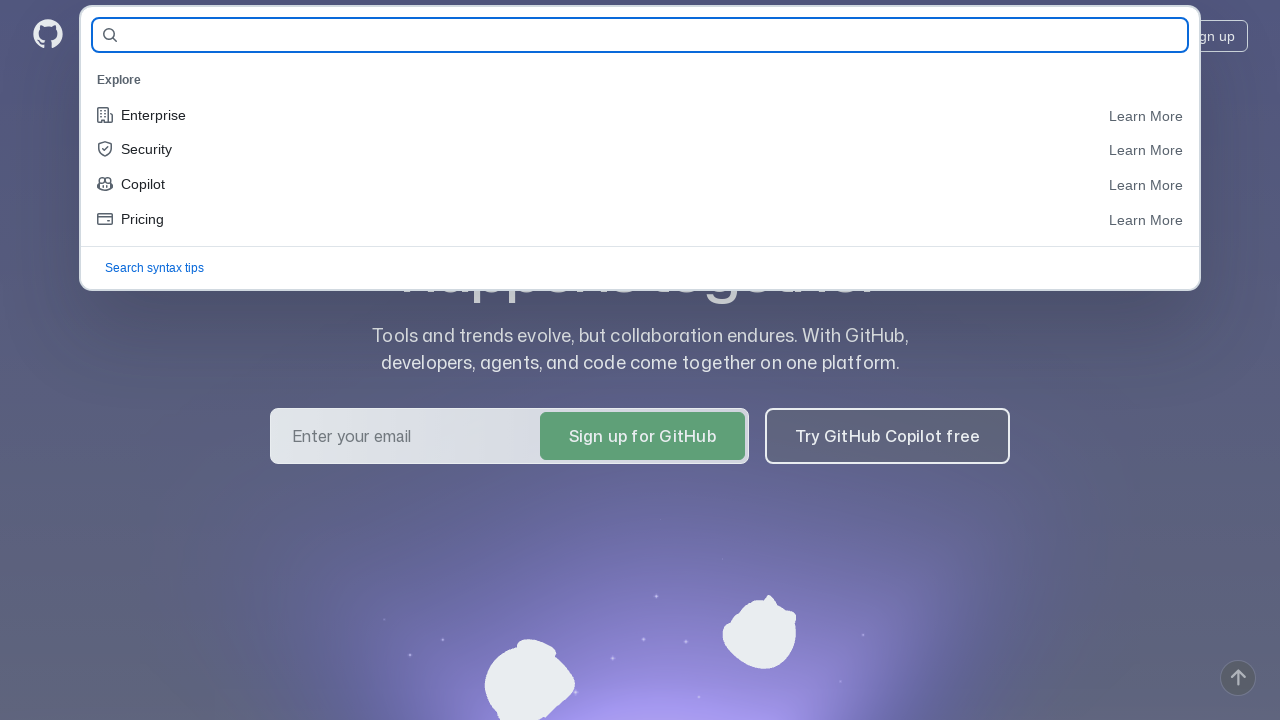

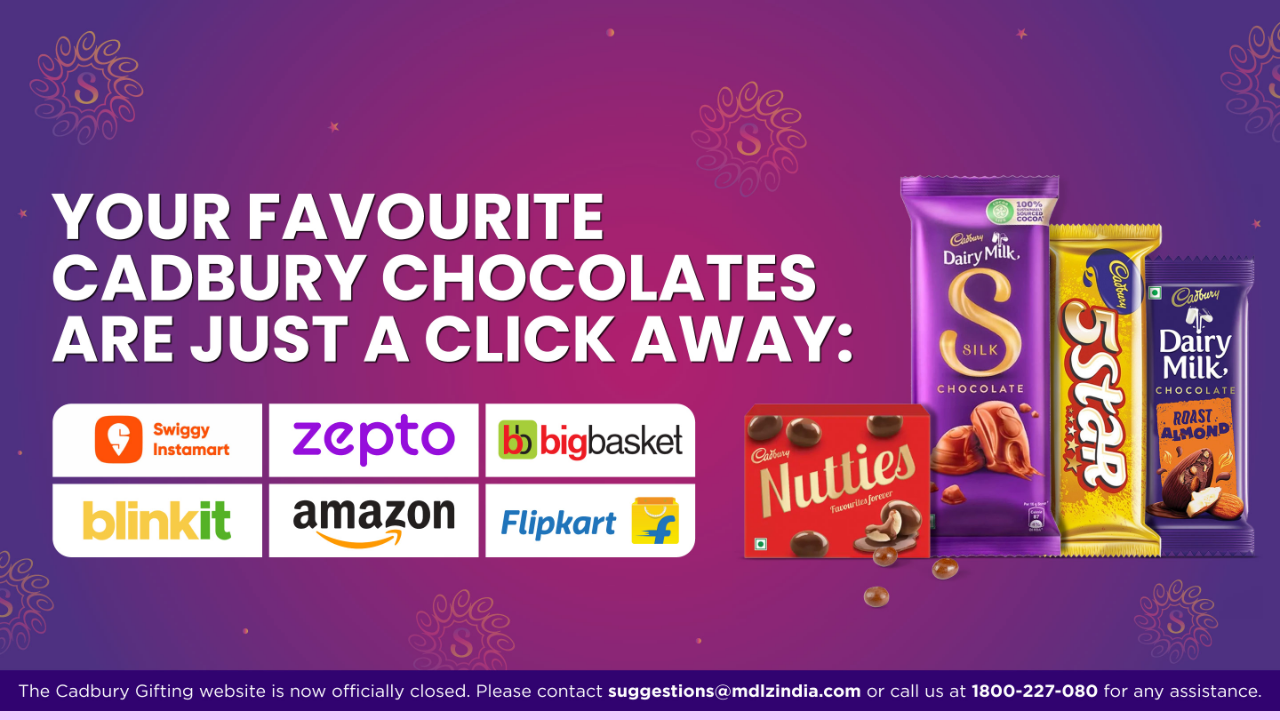